Tests language selection functionality by hovering over the language selector and clicking on the Deutschland (Germany) option

Starting URL: https://www.easycalculation.com/

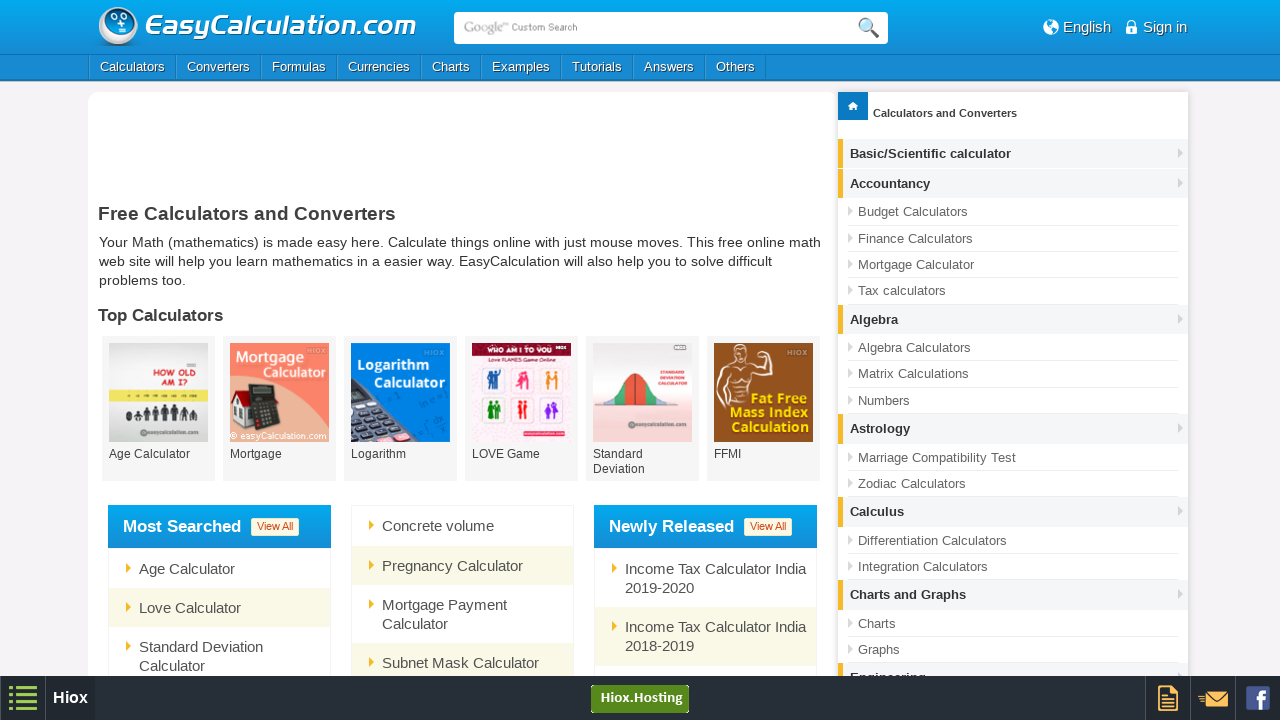

Waited for page to load (2000ms)
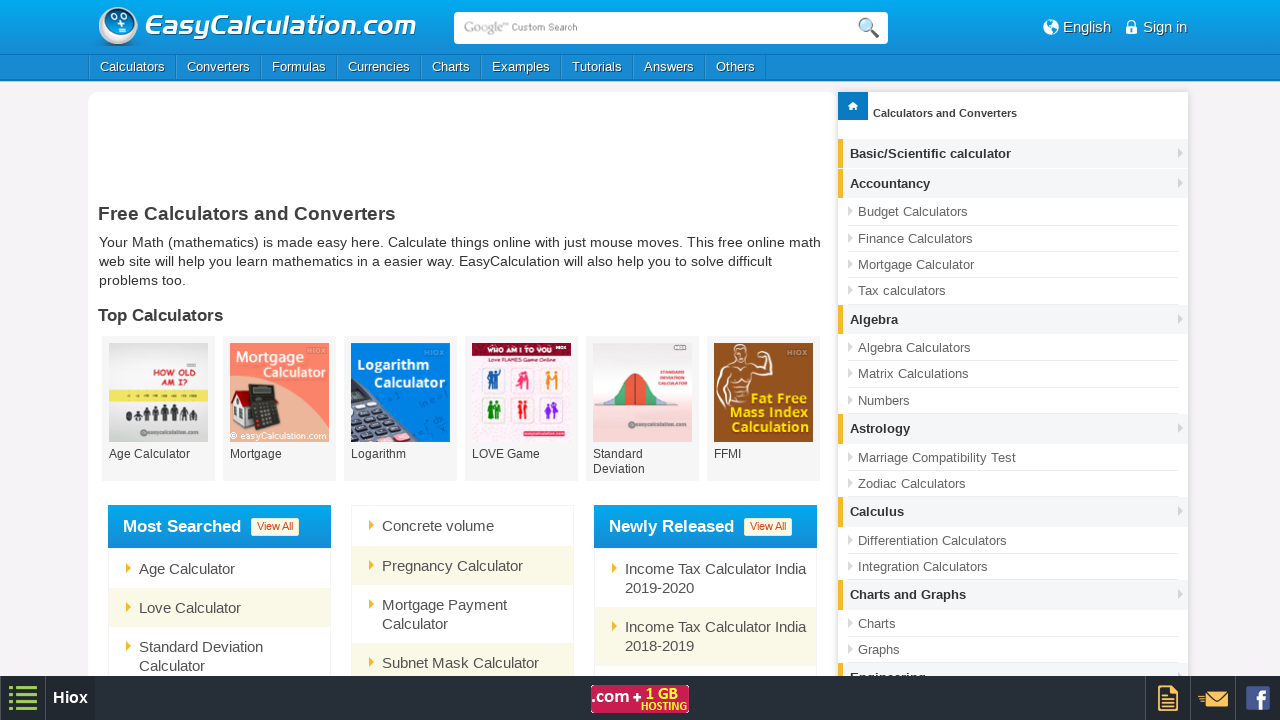

Hovered over language selector element at (1086, 27) on .lang >> nth=0
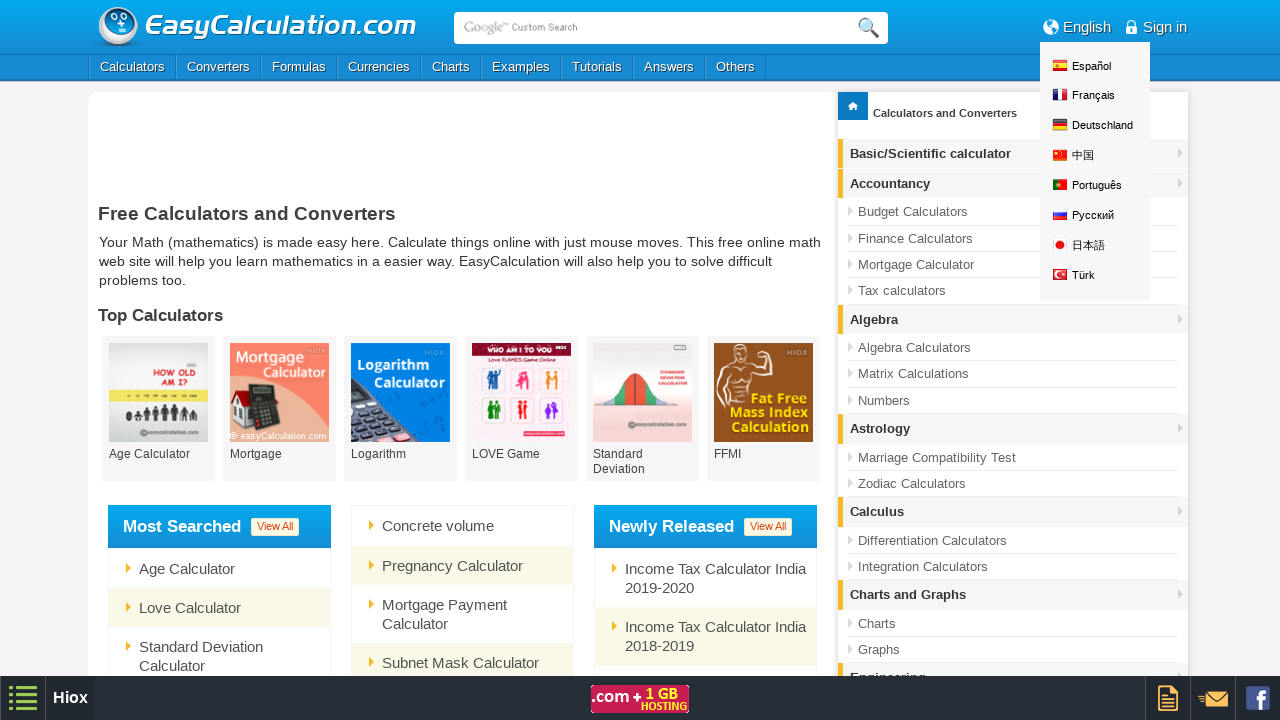

Waited for language dropdown to appear (1000ms)
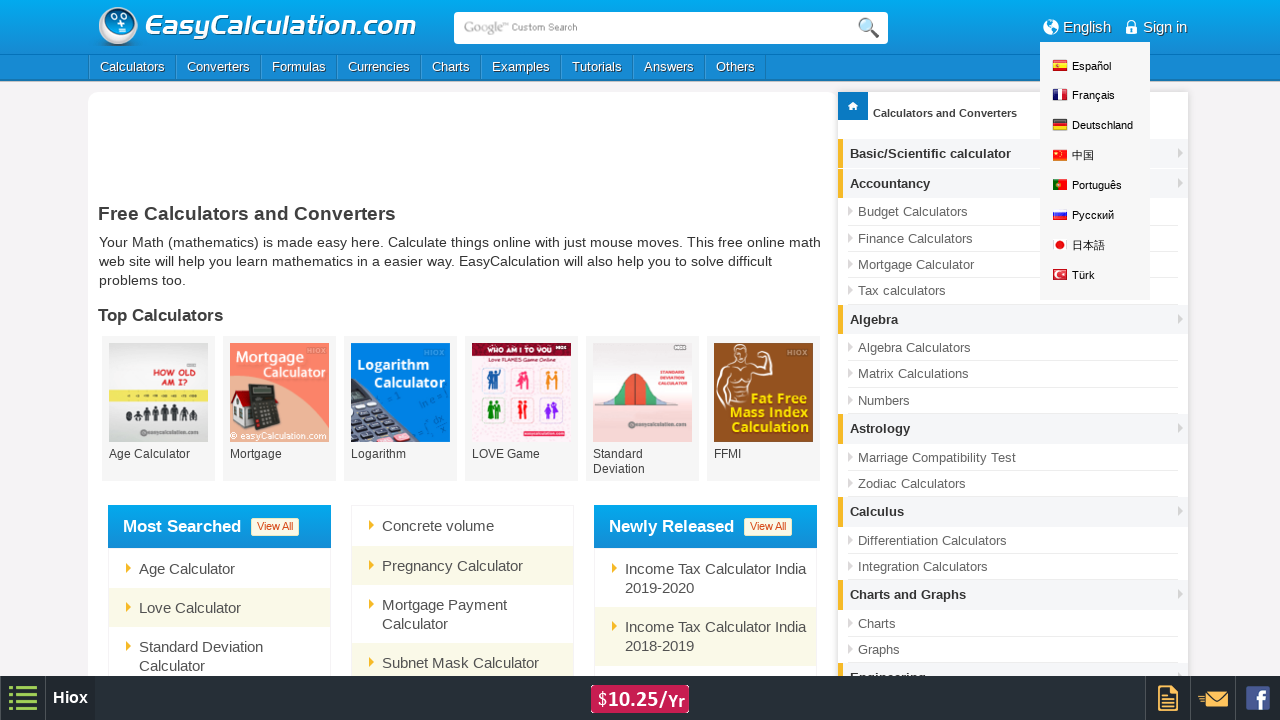

Clicked on Deutschland (Germany) option at (1102, 126) on xpath=(//span[contains(.,'Deutschland')])[2]
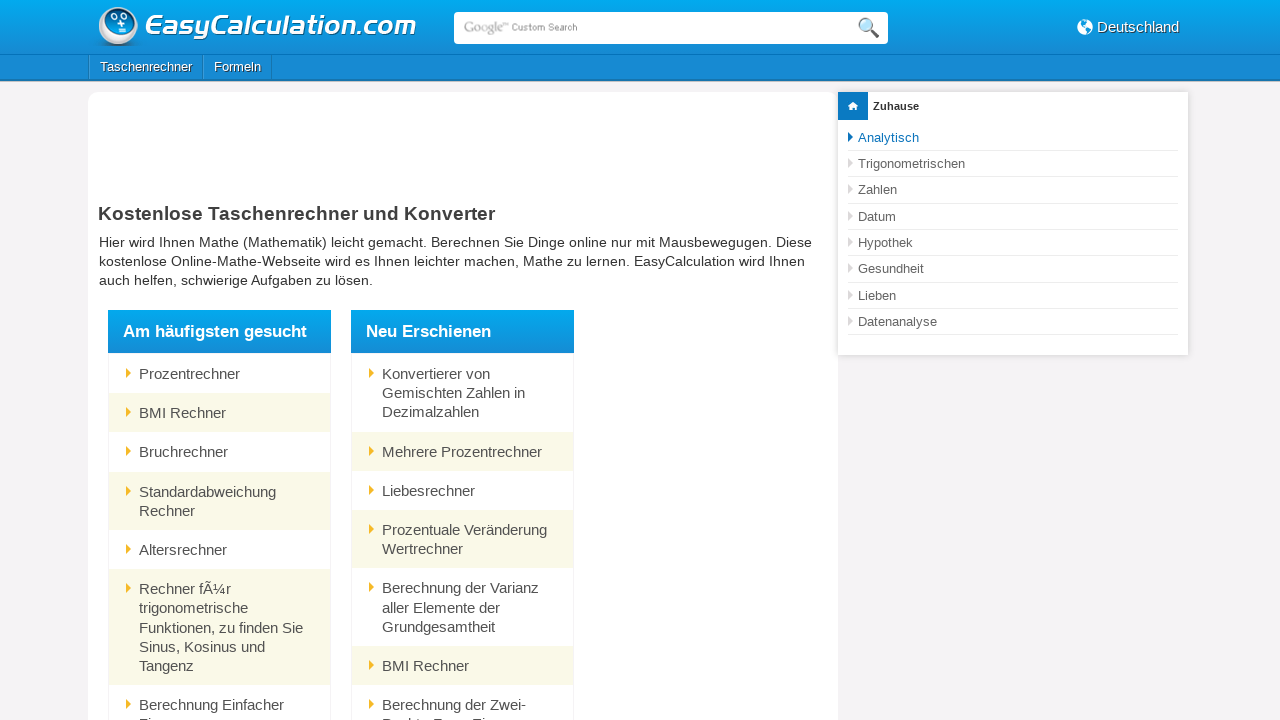

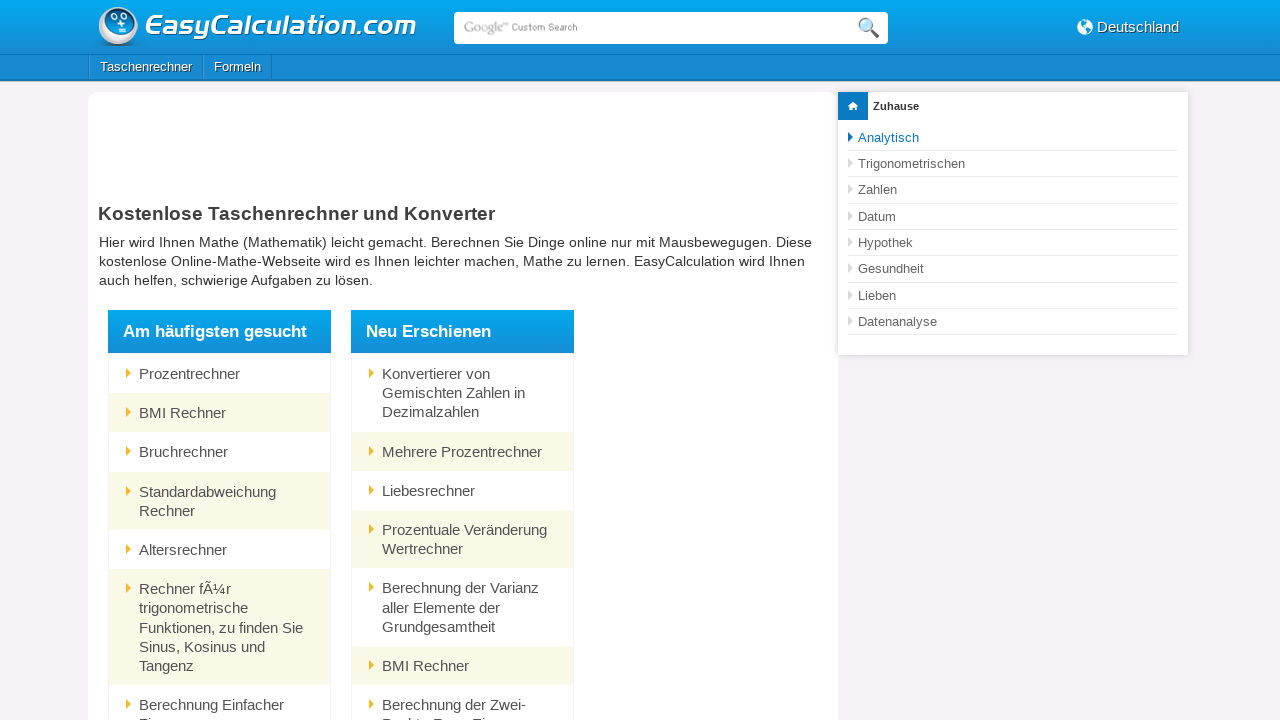